Tests an e-commerce flow by searching for products, adding a specific item (Cashews) to cart, and proceeding through checkout to place an order

Starting URL: https://rahulshettyacademy.com/seleniumPractise/#/

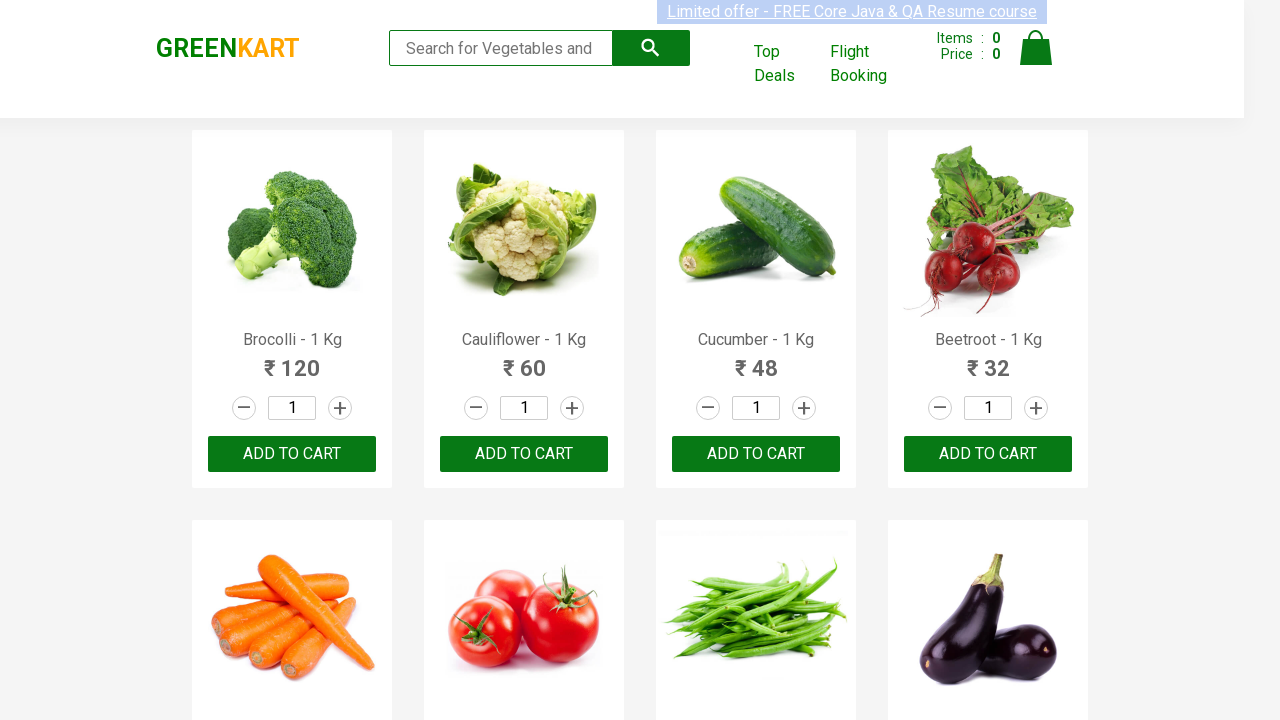

Filled search box with 'ca' to find products on .search-keyword
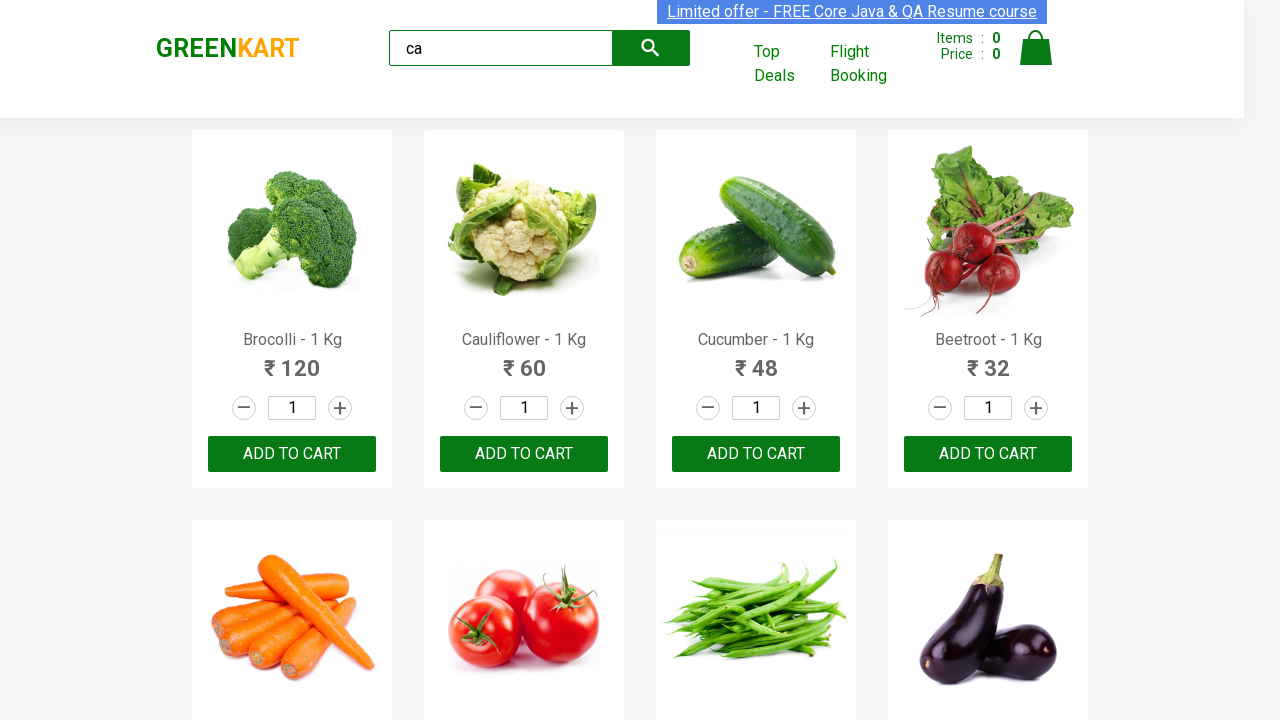

Waited 2.1 seconds for products to load
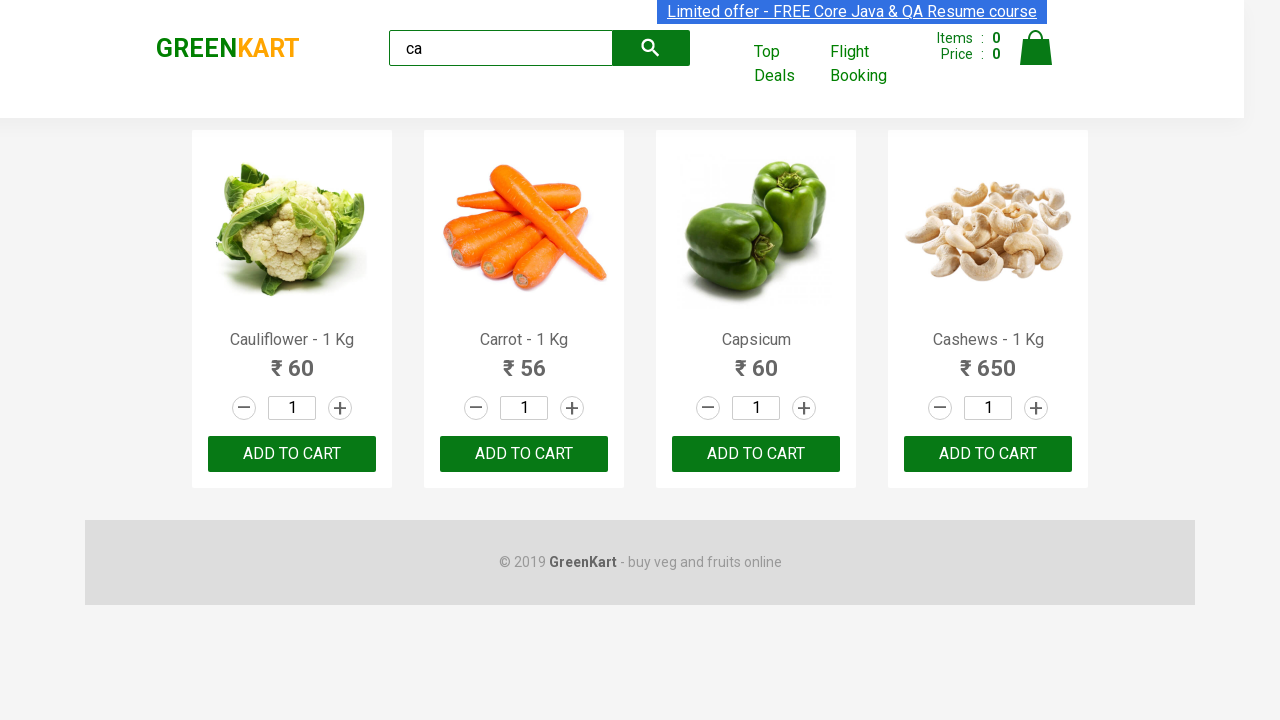

Product elements became visible
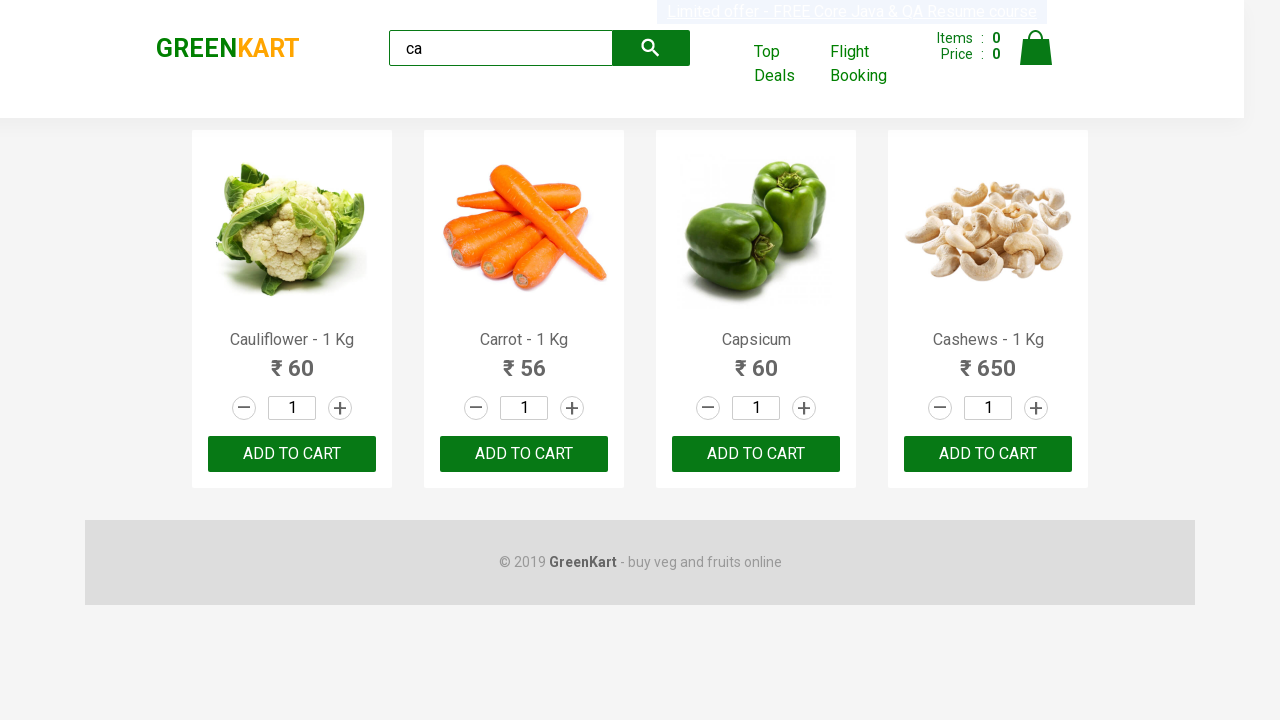

Found Cashews product and clicked Add to Cart button at (988, 454) on .products .product >> nth=3 >> button
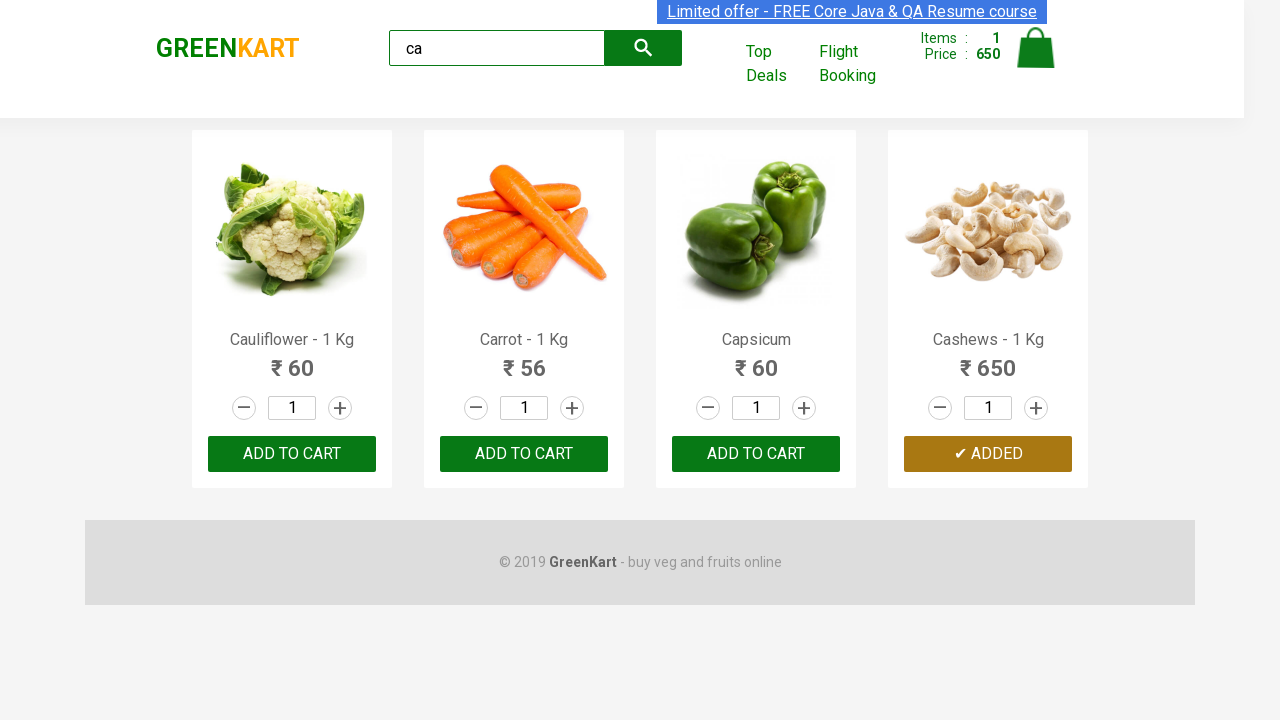

Clicked cart icon to view cart at (1036, 48) on .cart-icon > img
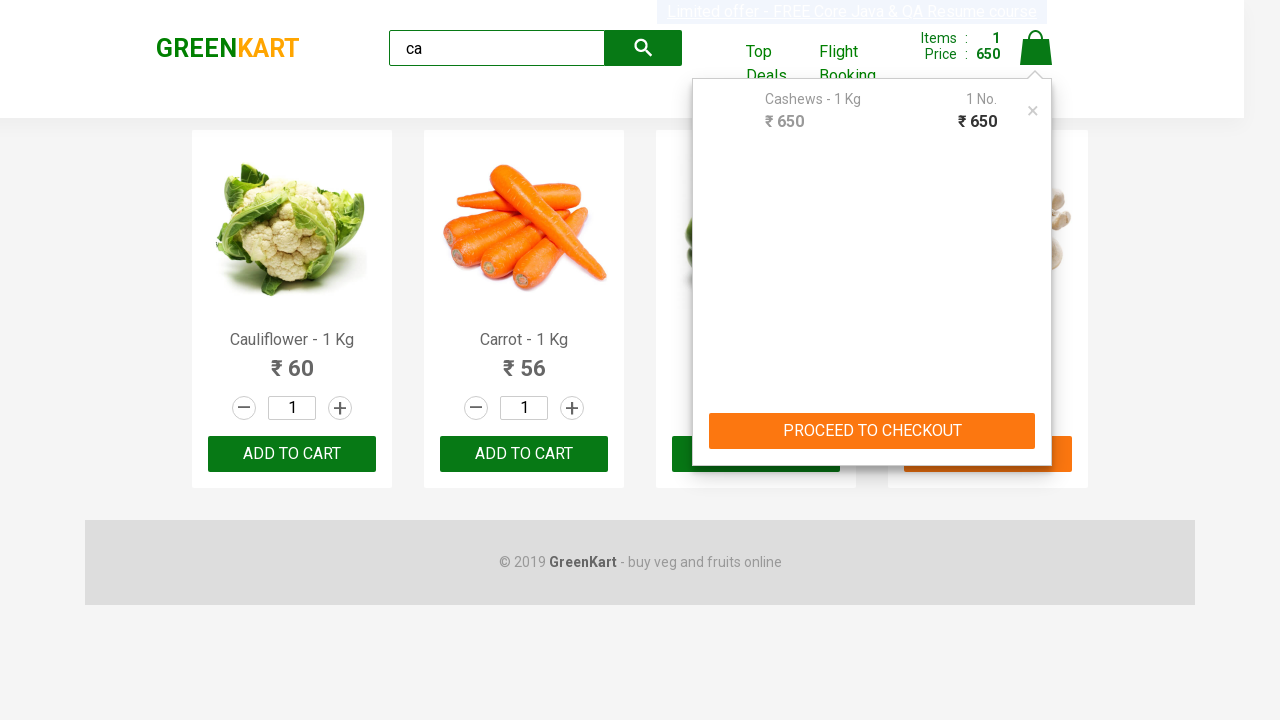

Clicked PROCEED TO CHECKOUT button at (872, 431) on text=PROCEED TO CHECKOUT
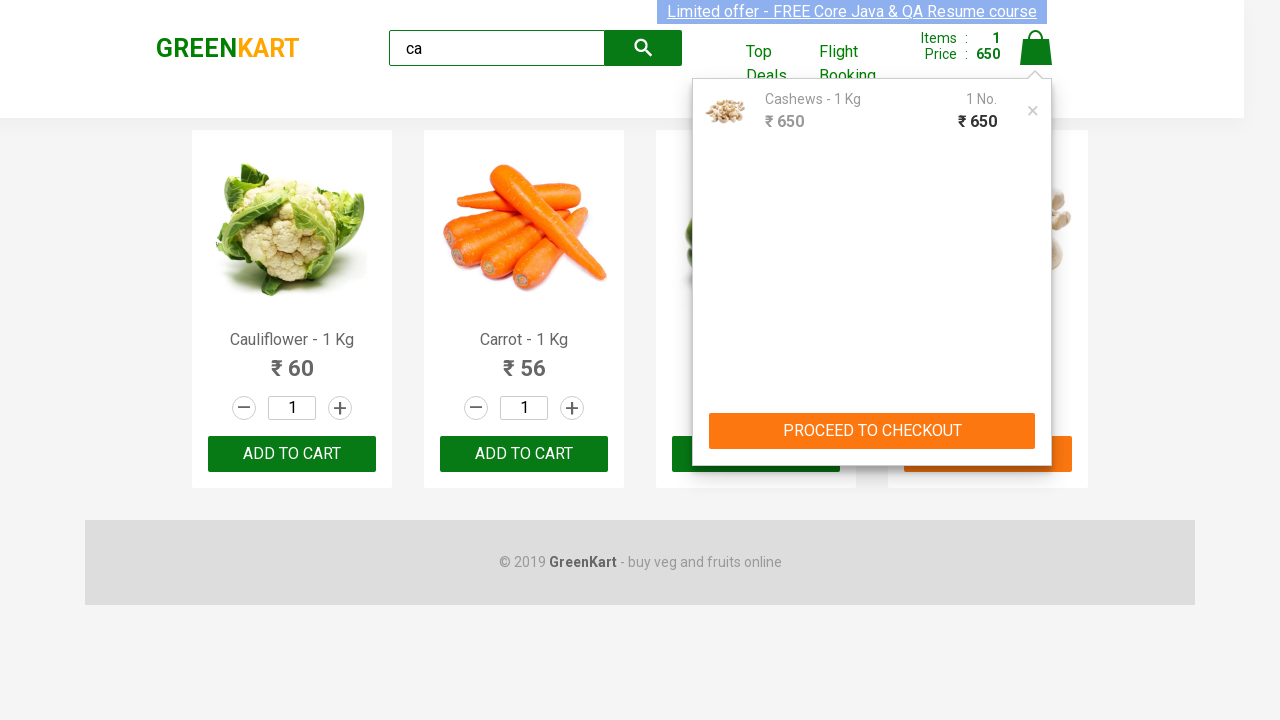

Clicked Place Order button to complete purchase at (1036, 420) on text=Place Order
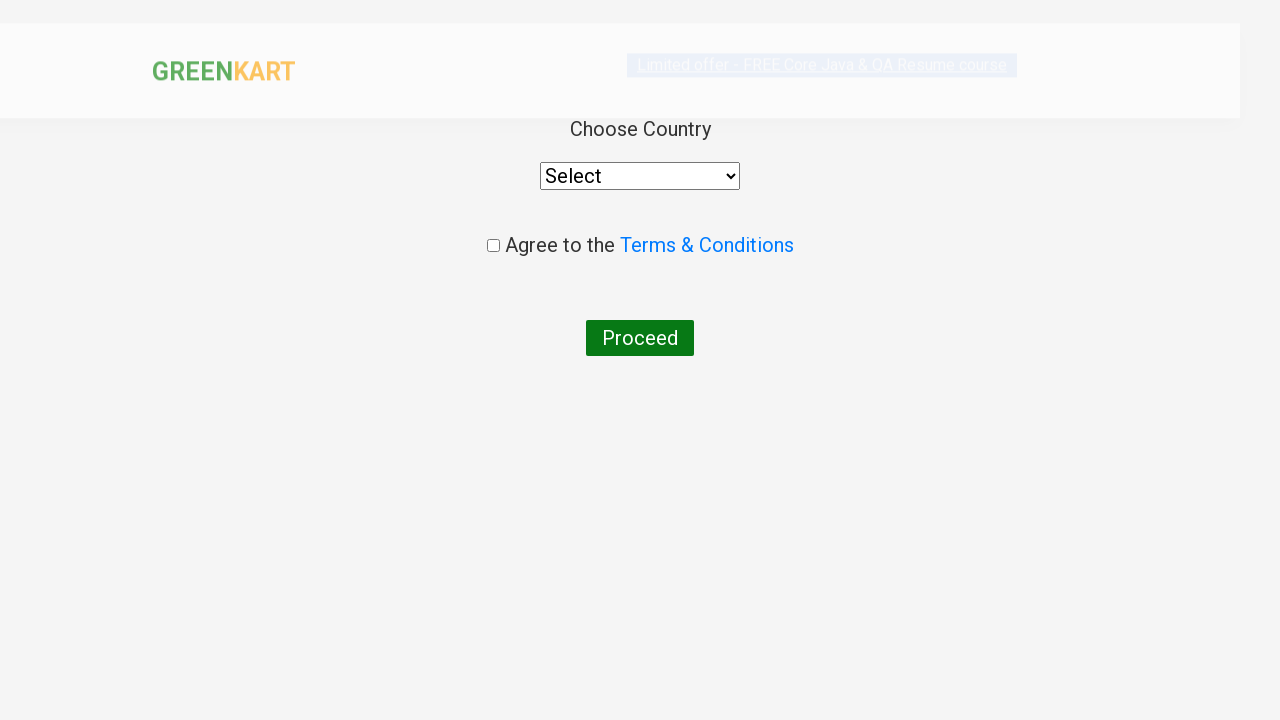

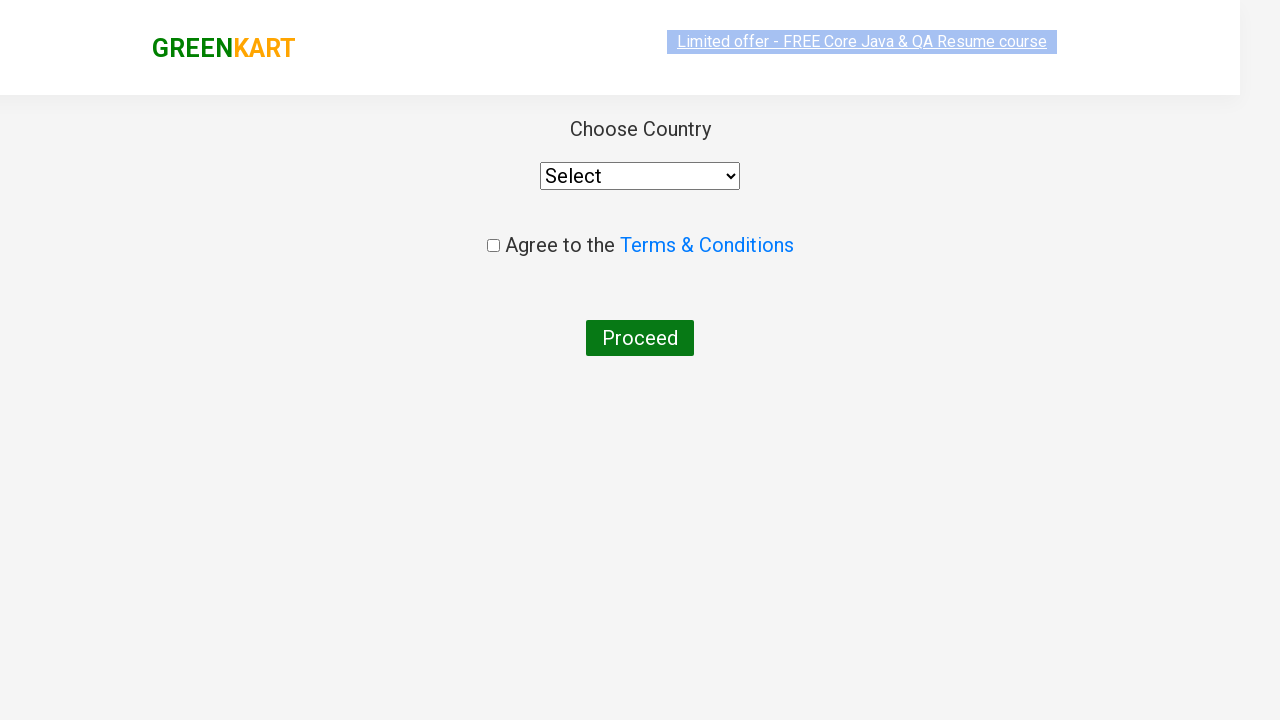